Tests date selection by choosing December 1st, 1950 from year, month, and day dropdowns

Starting URL: http://practice.cydeo.com/dropdown

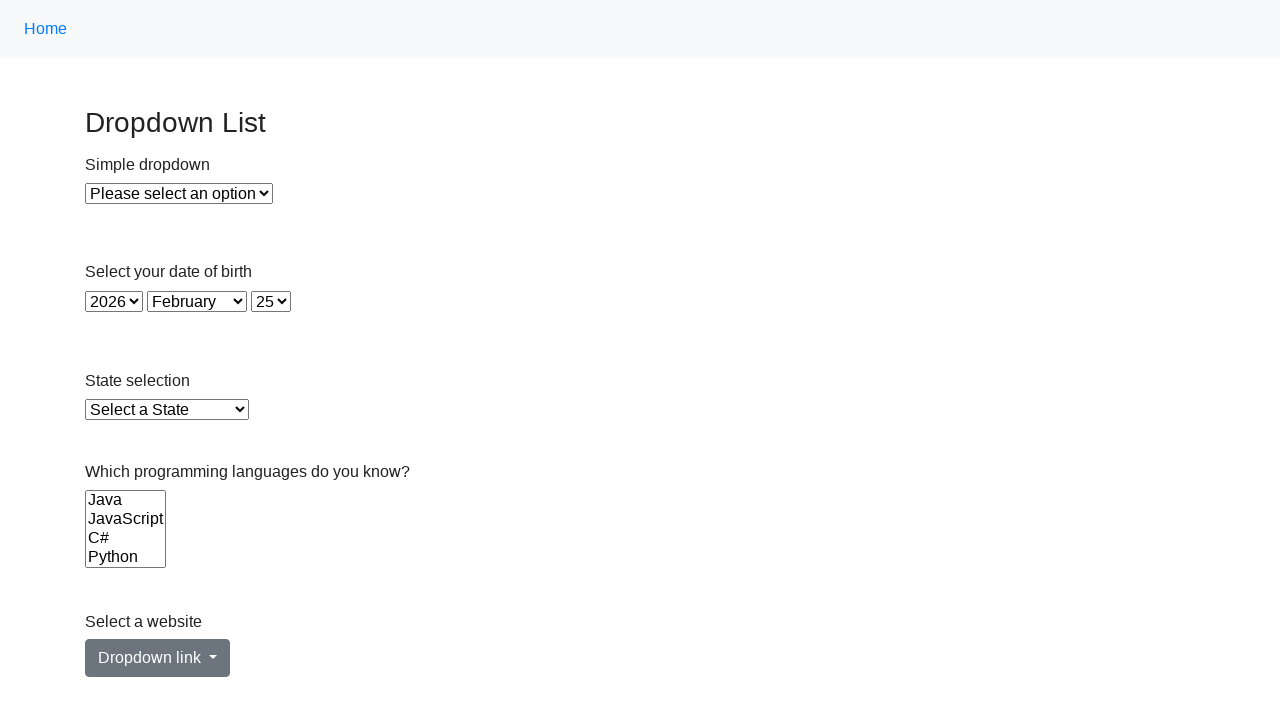

Selected year 1950 from year dropdown on select#year
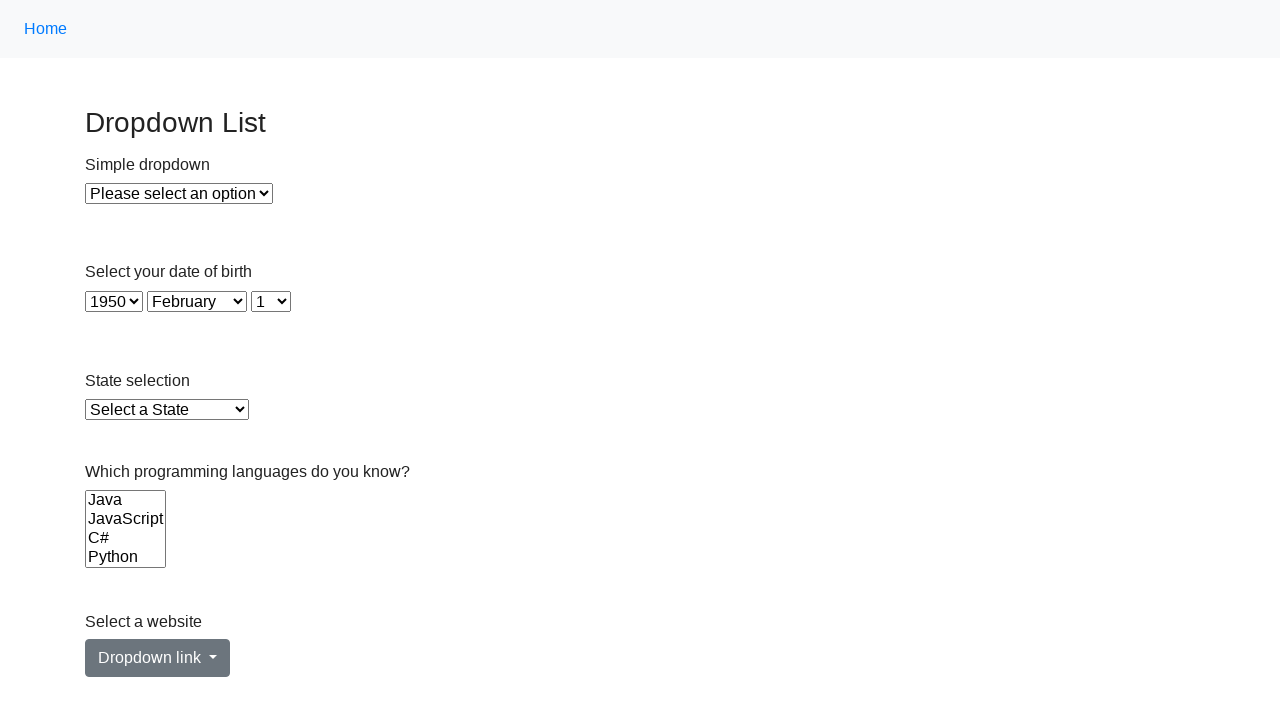

Selected December from month dropdown on select#month
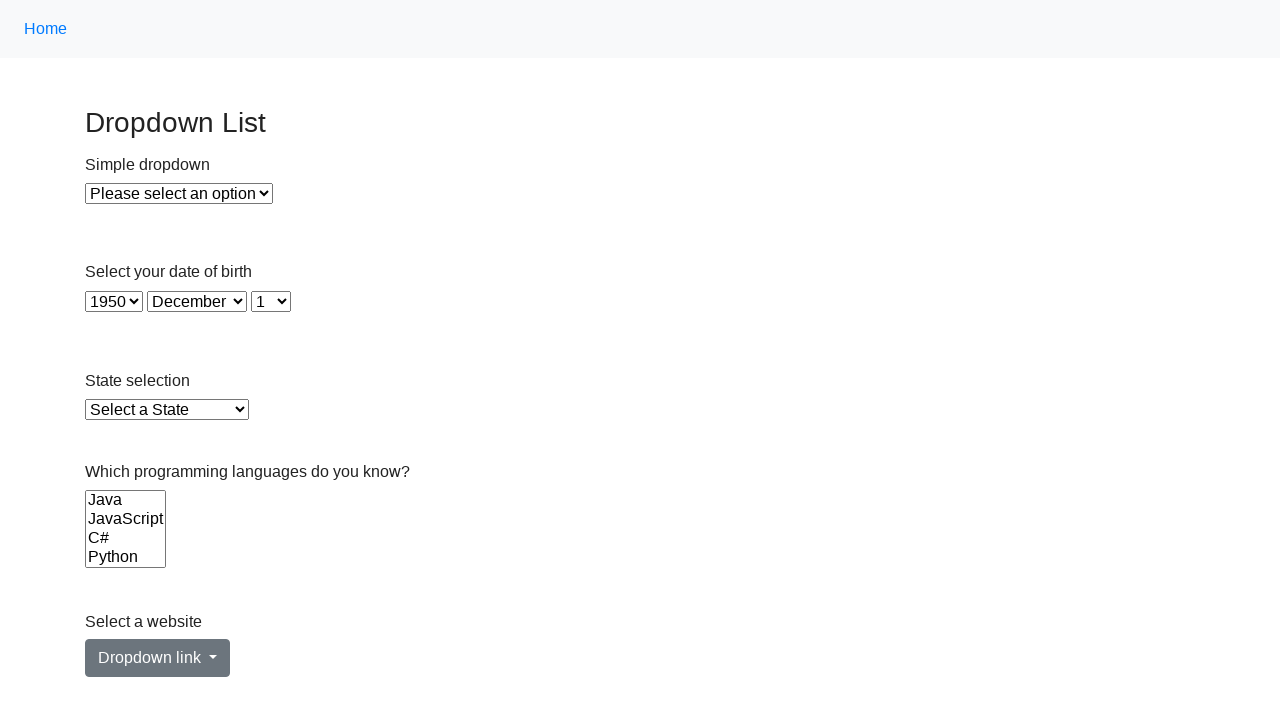

Selected day 1 from day dropdown on select#day
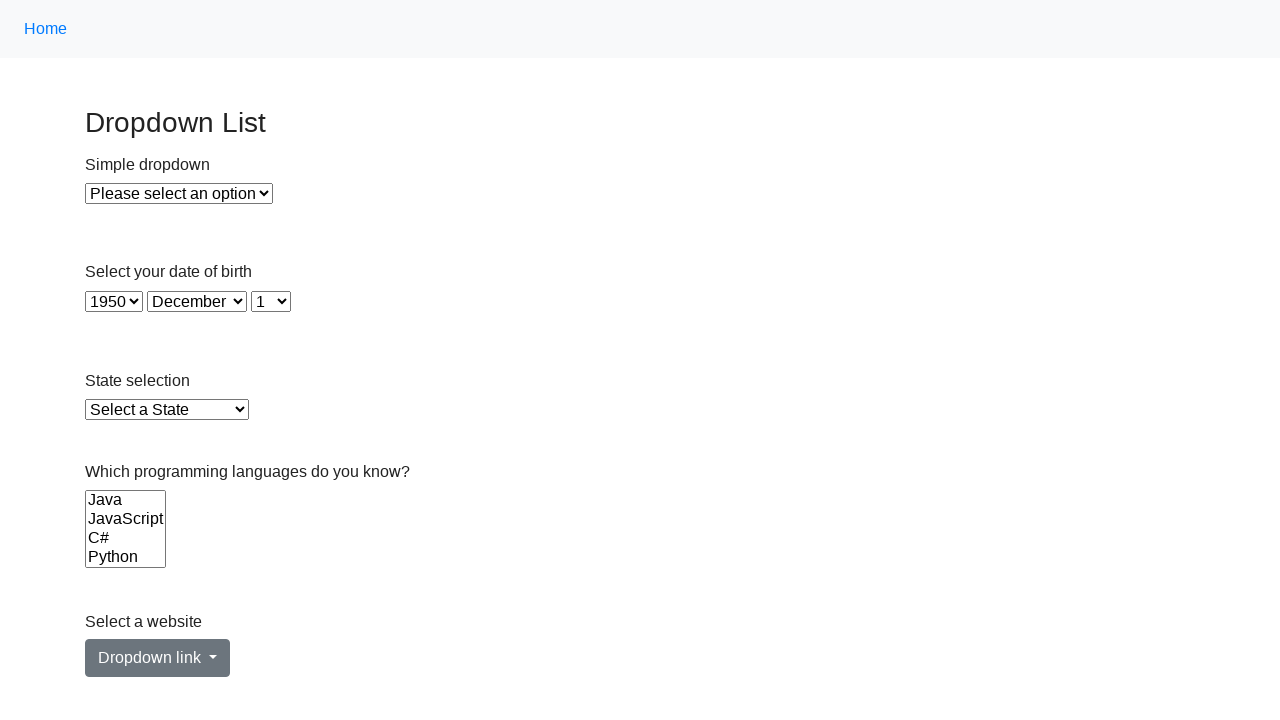

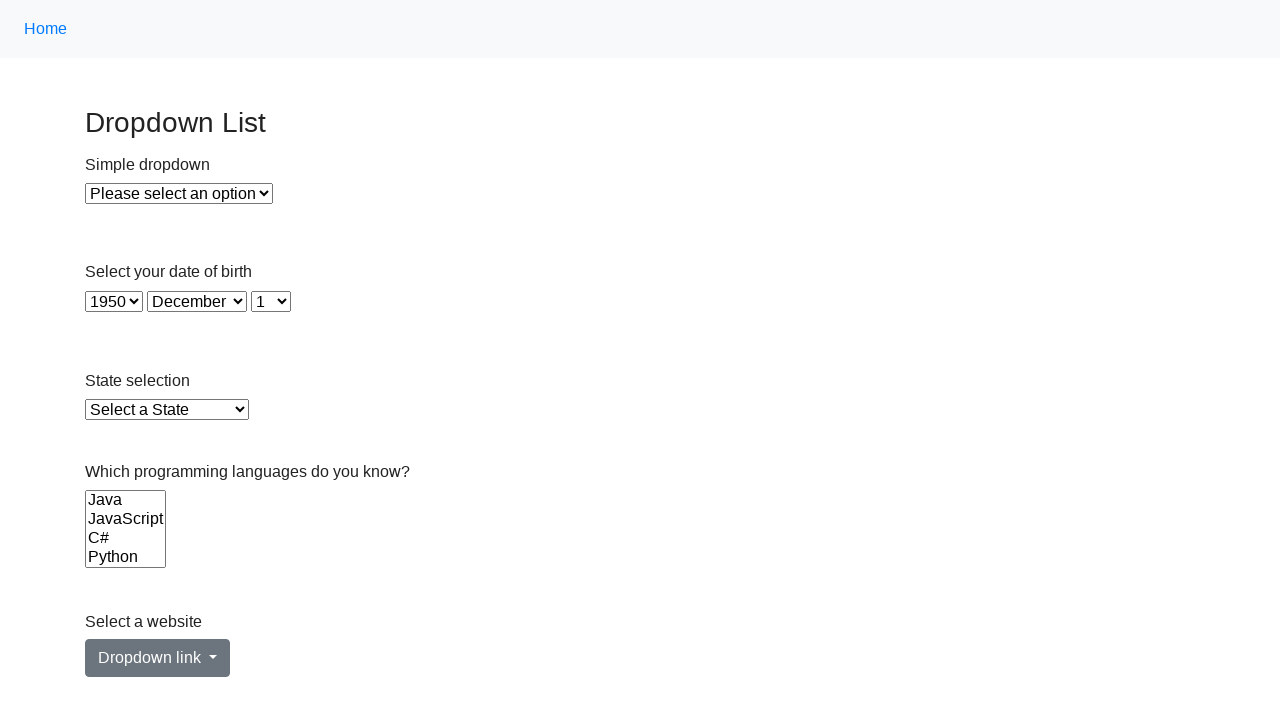